Opens a scrollable modal by clicking a button and verifies the modal content is displayed

Starting URL: https://applitools.github.io/demo/TestPages/ModalsPage/index.html

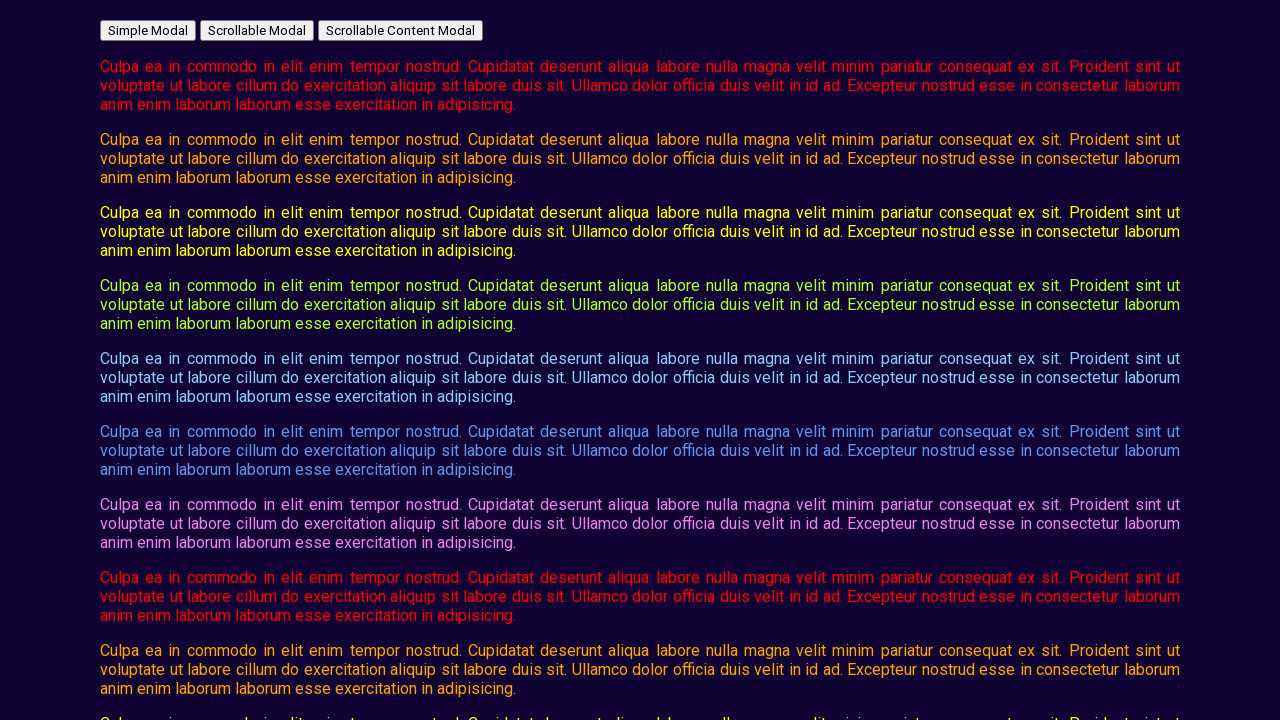

Clicked button to open scrollable modal at (257, 30) on #open_scrollable_modal
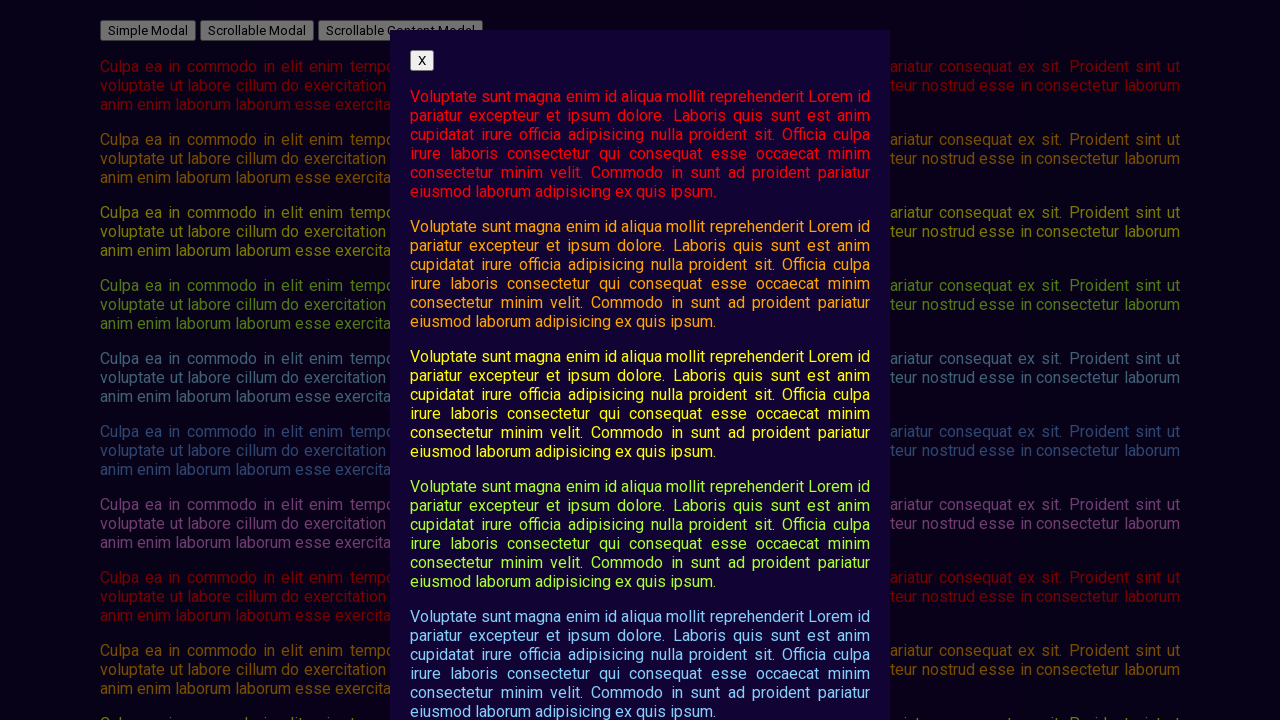

Modal content loaded and is visible
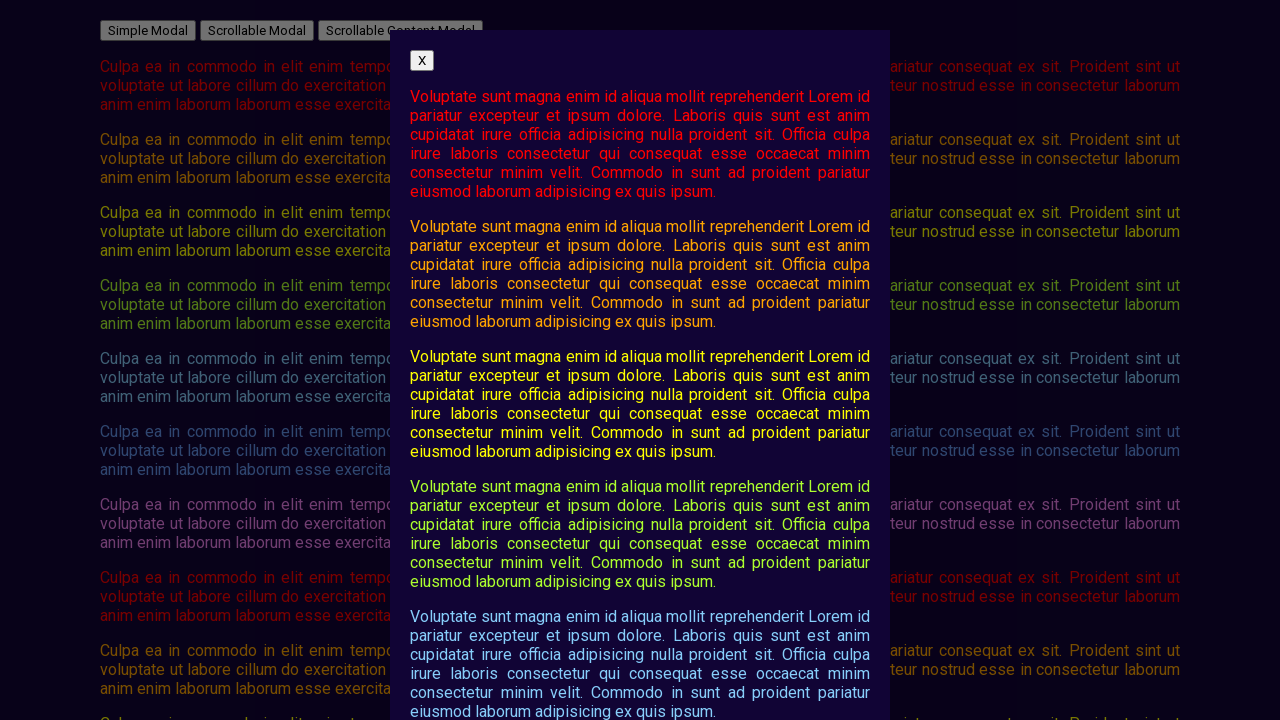

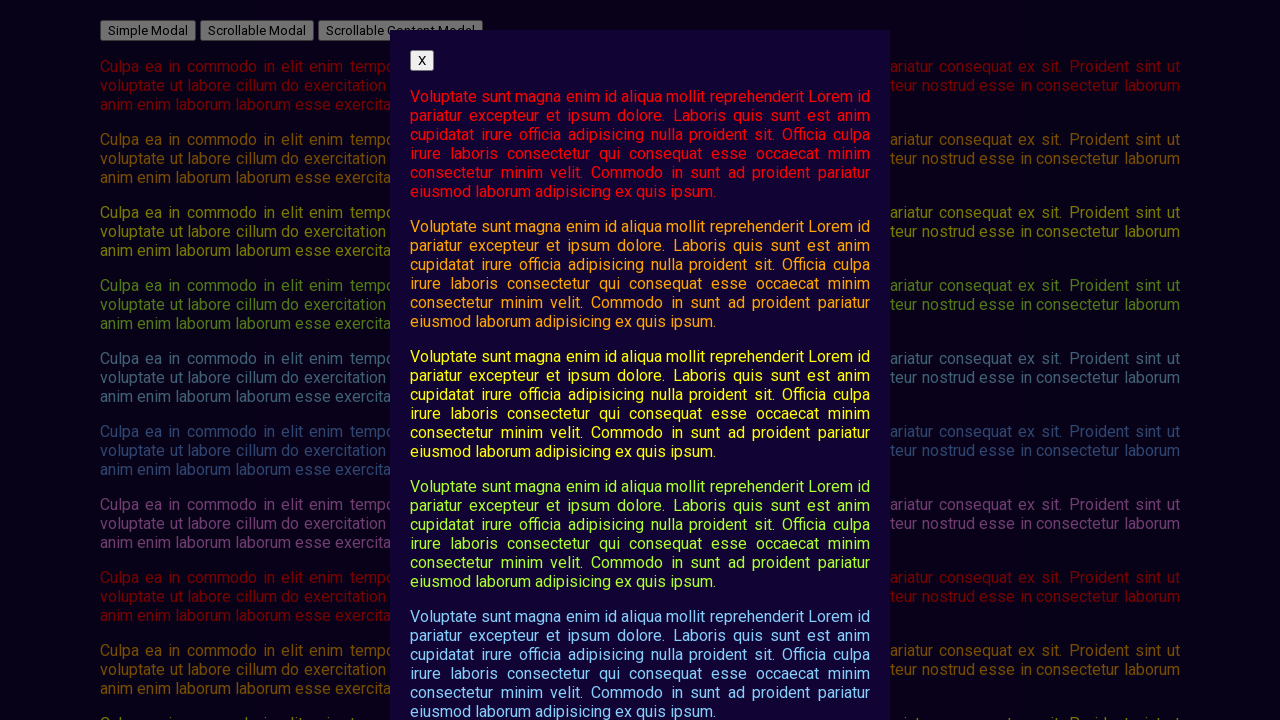